Tests explicit wait functionality by clicking a timer button and waiting for text to become visible

Starting URL: http://seleniumpractise.blogspot.in/2016/08/how-to-use-explicit-wait-in-selenium.html

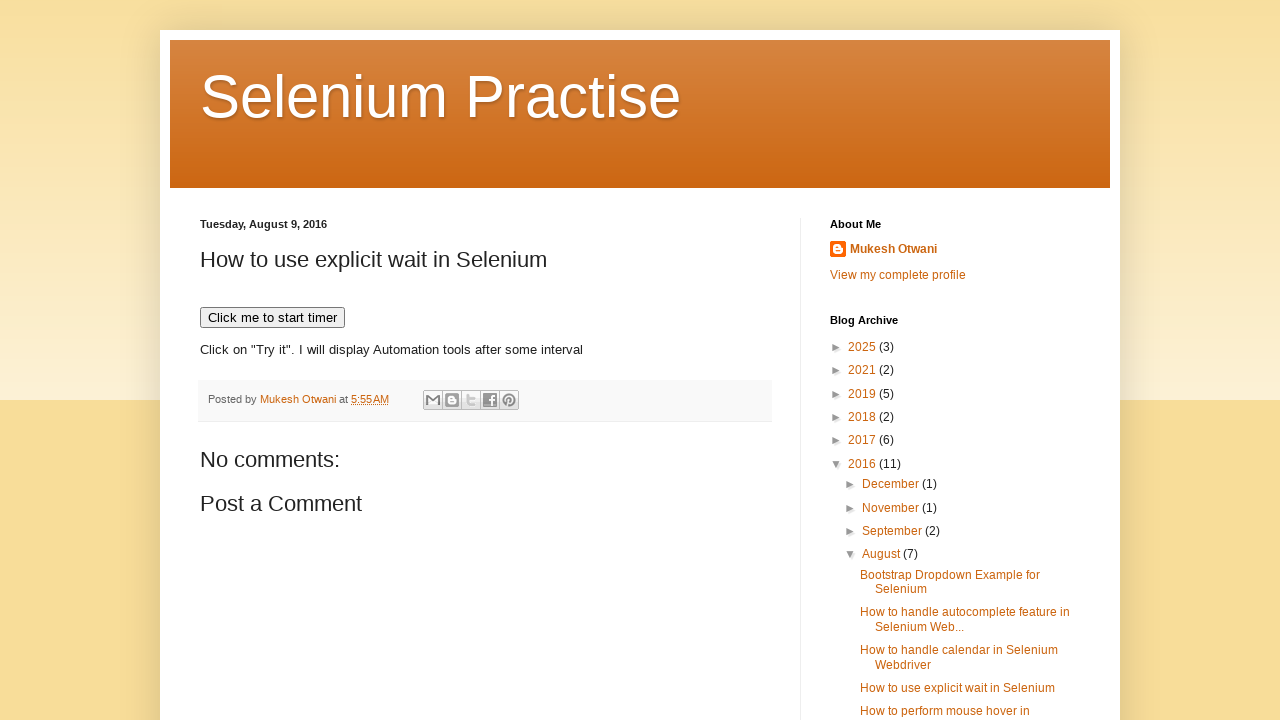

Clicked 'Click me to start timer' button at (272, 318) on button[onclick='timedText()']
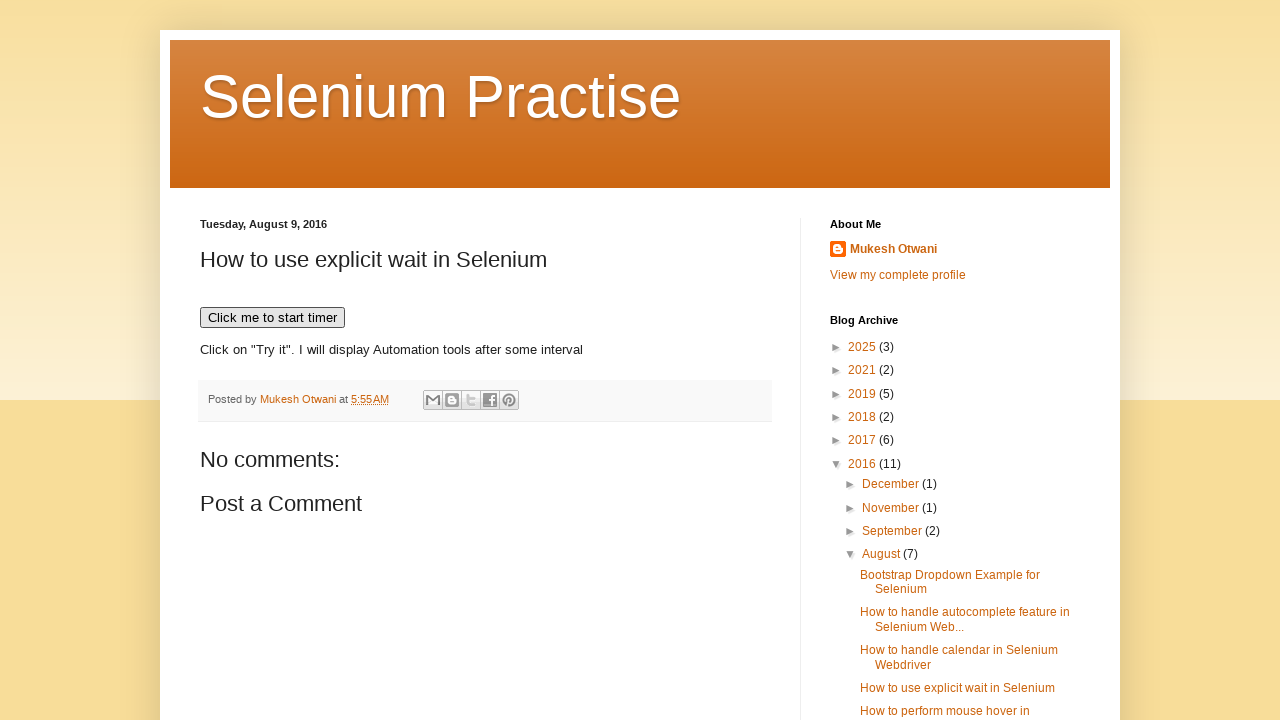

Waited for WebDriver text element to become visible
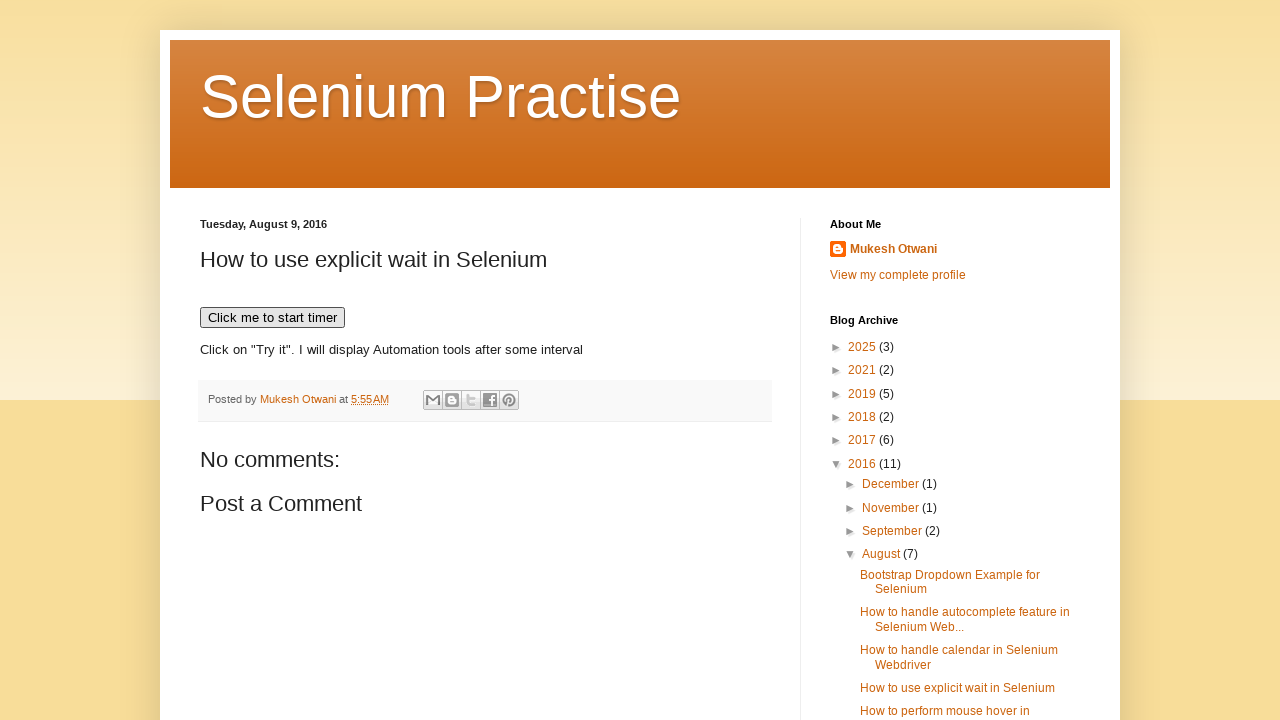

Located the demo text element
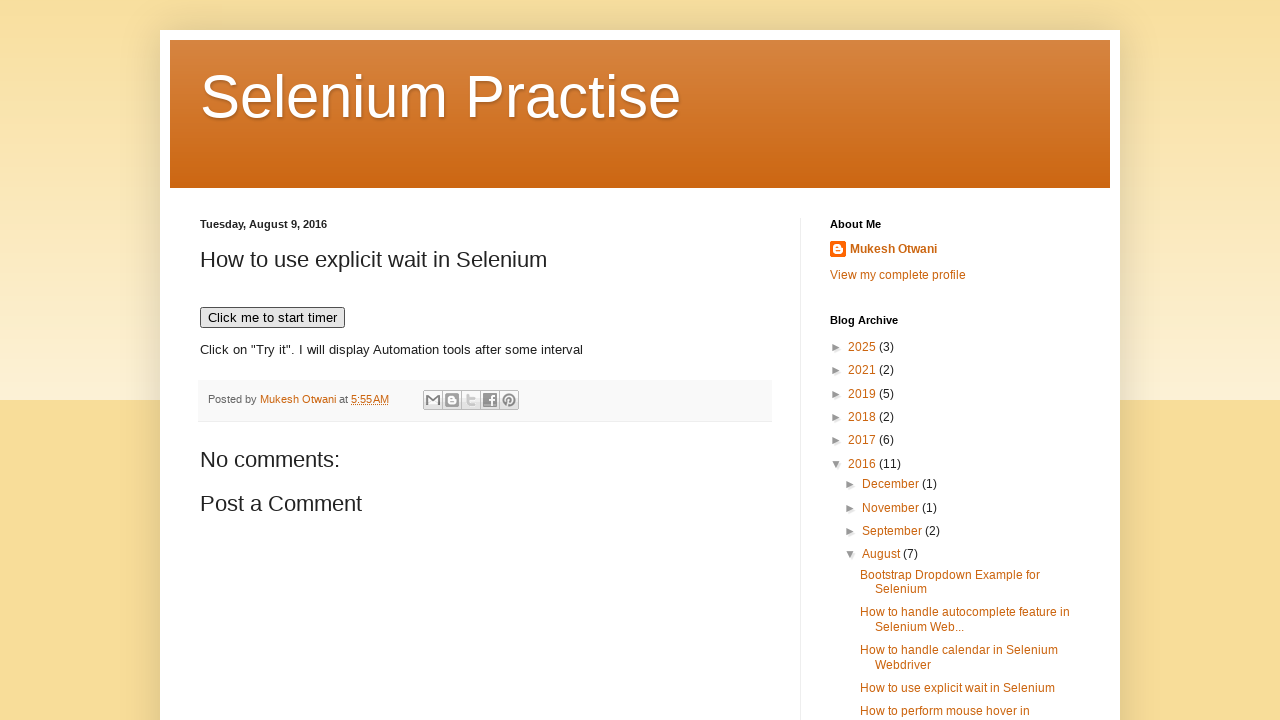

Verified that demo text element is visible
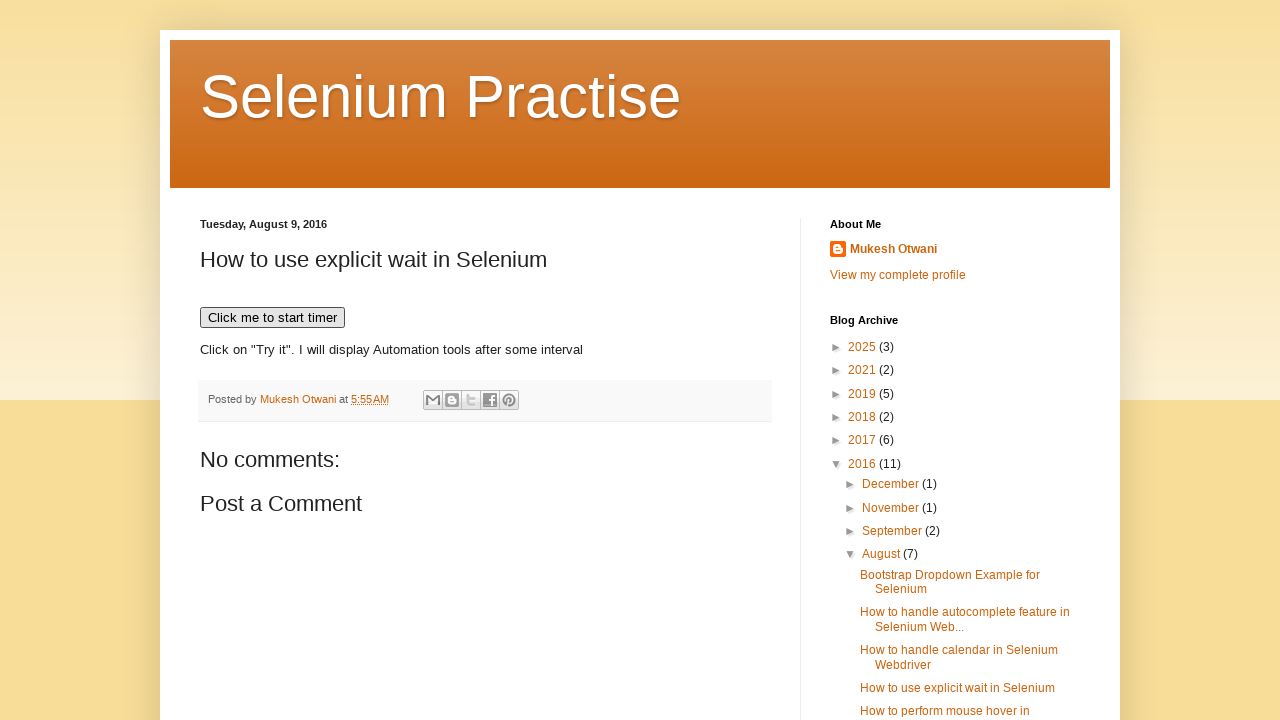

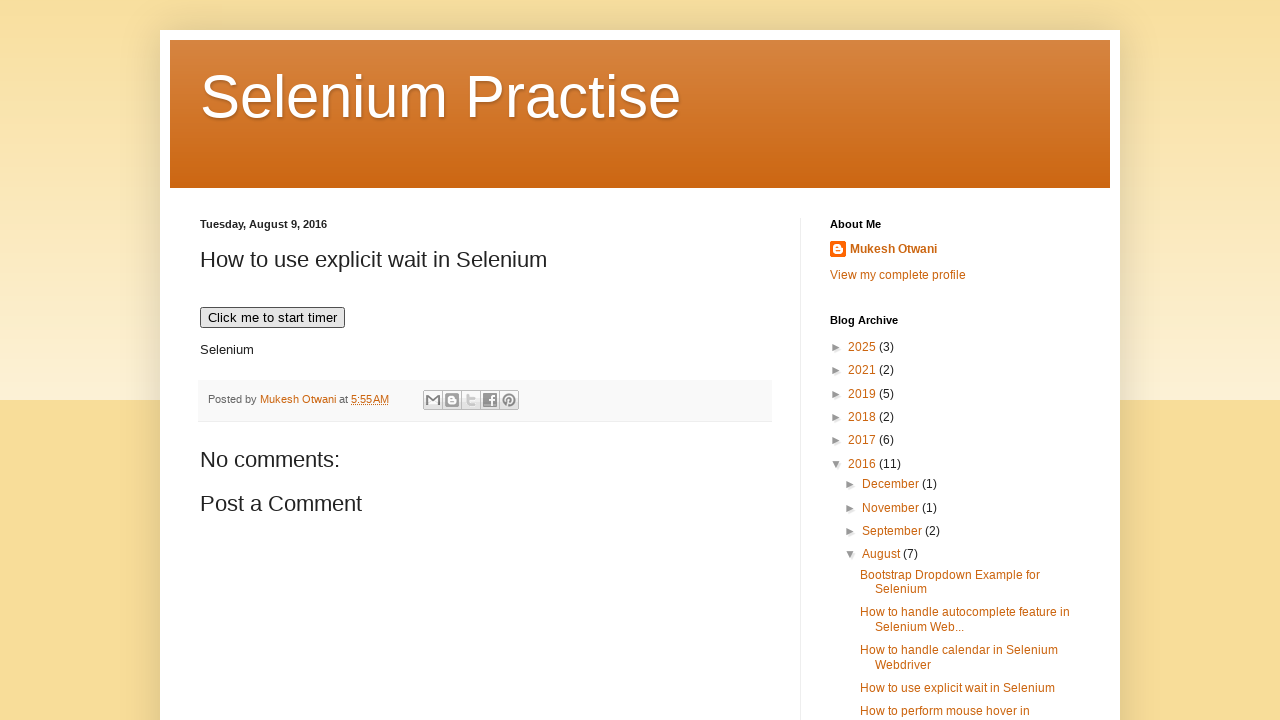